Tests alert handling by clicking a button that triggers a delayed alert and accepting it

Starting URL: https://demoqa.com/alerts

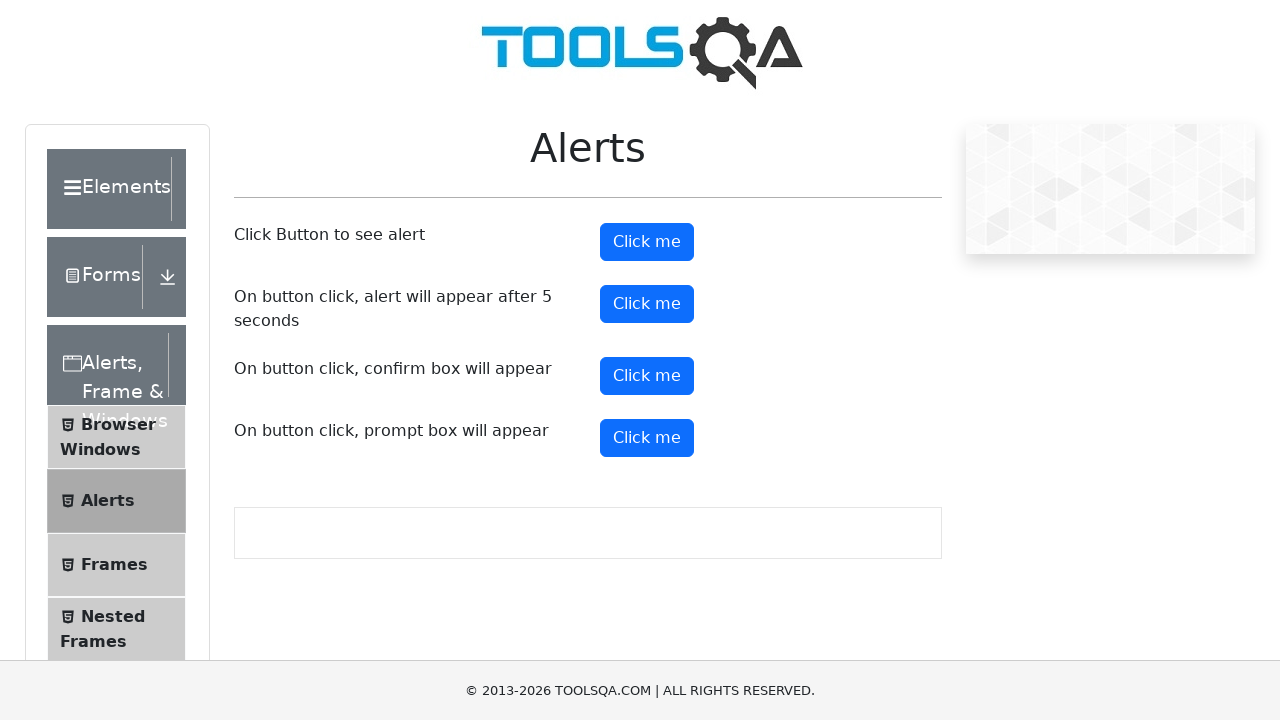

Scrolled down 200px to make button visible
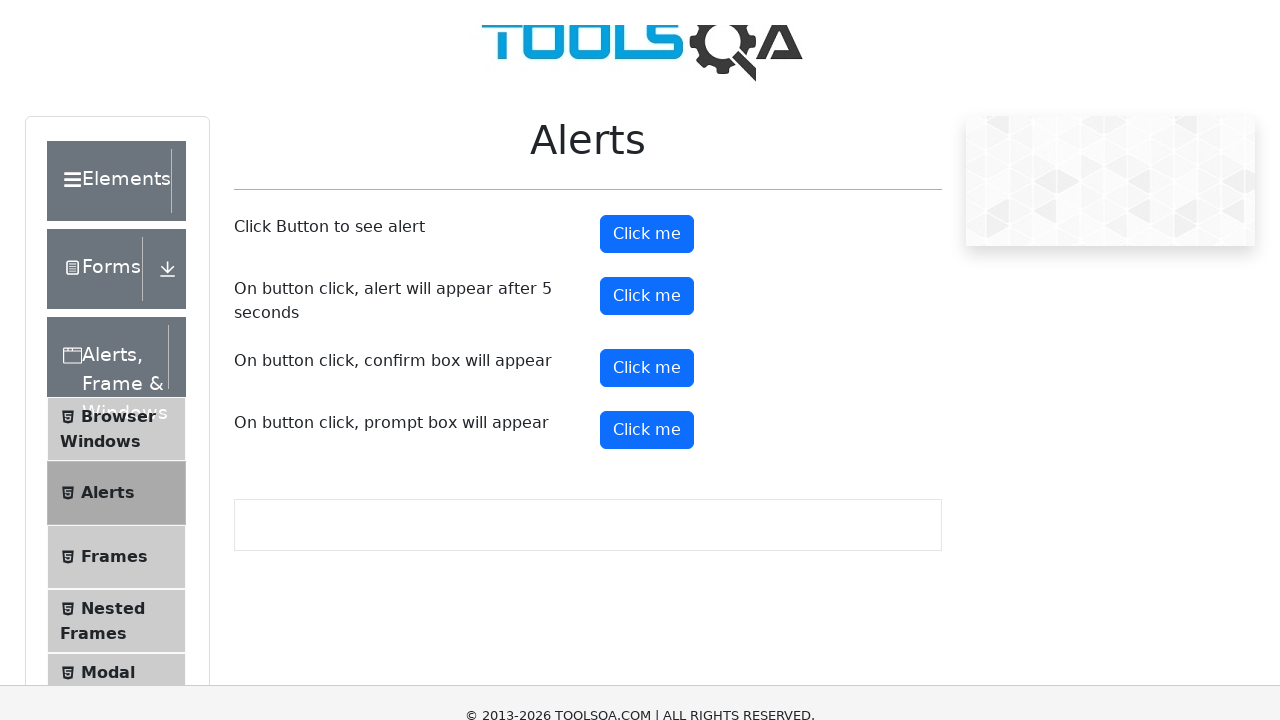

Clicked the timer alert button at (647, 104) on #timerAlertButton
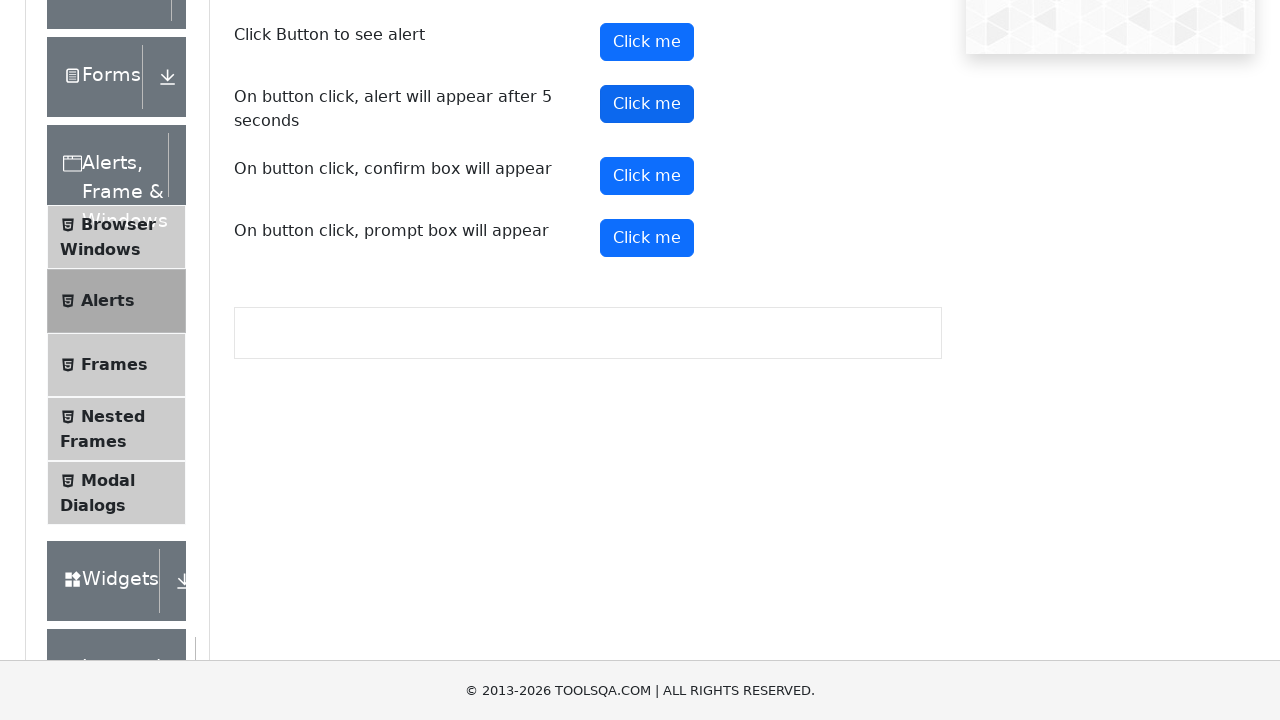

Set up alert handler to accept dialogs
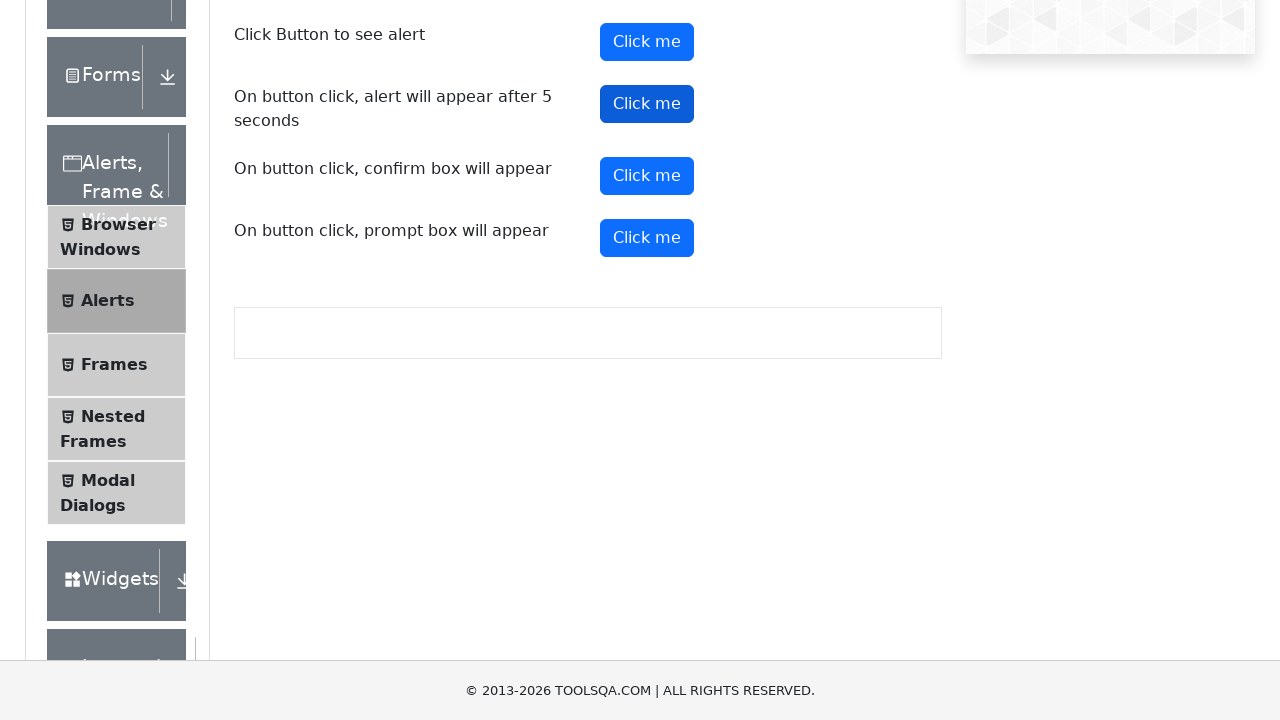

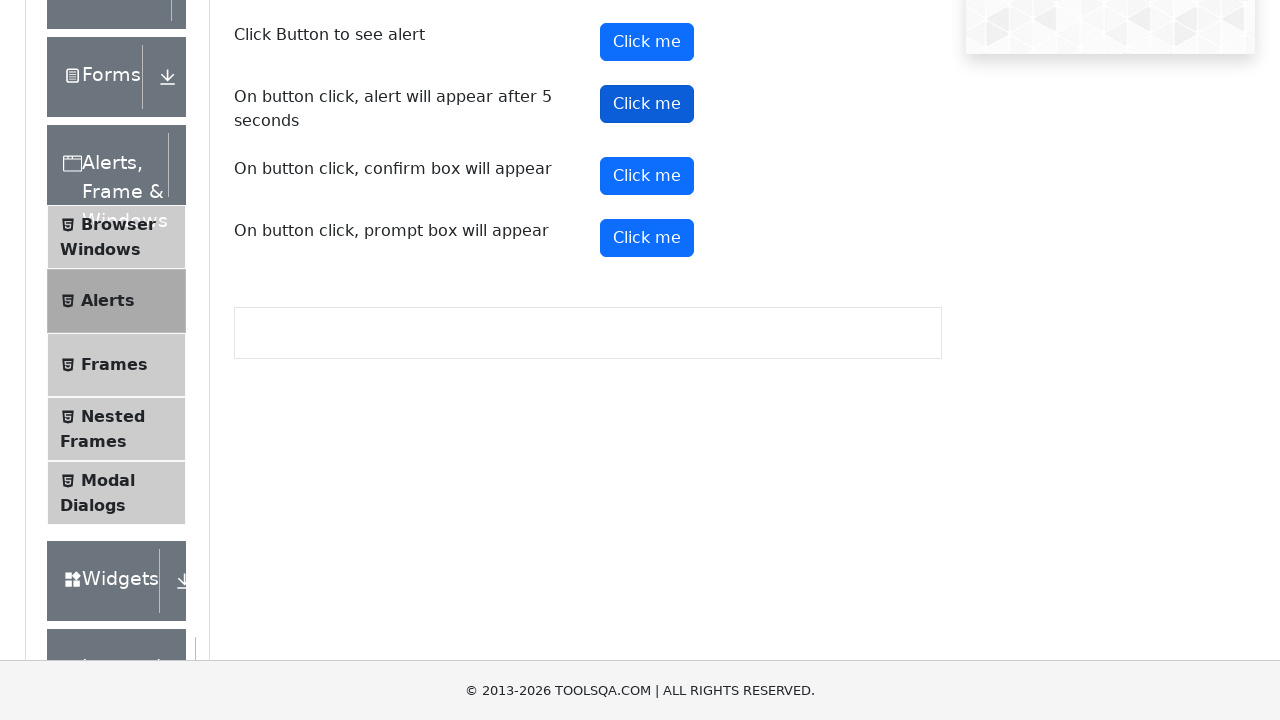